Tests drag and drop functionality on jQuery UI demo page by dragging an element and dropping it onto a target area

Starting URL: https://jqueryui.com/droppable/

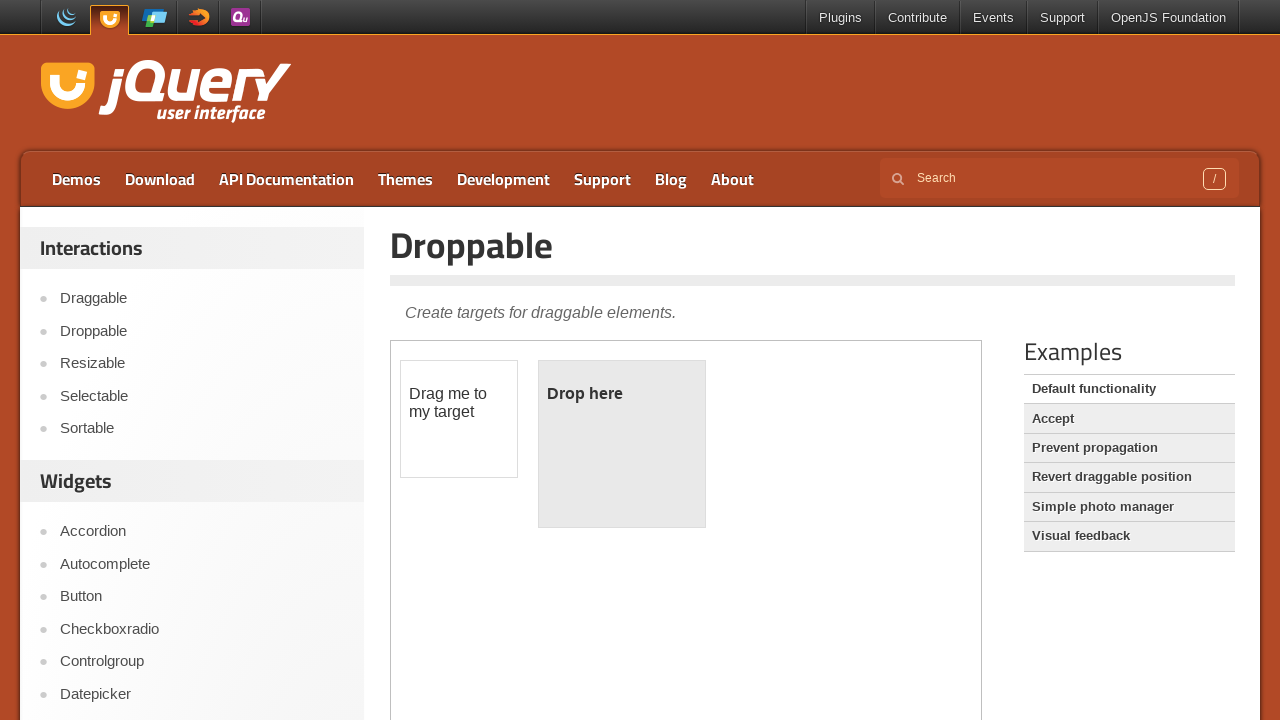

Navigated to jQuery UI droppable demo page
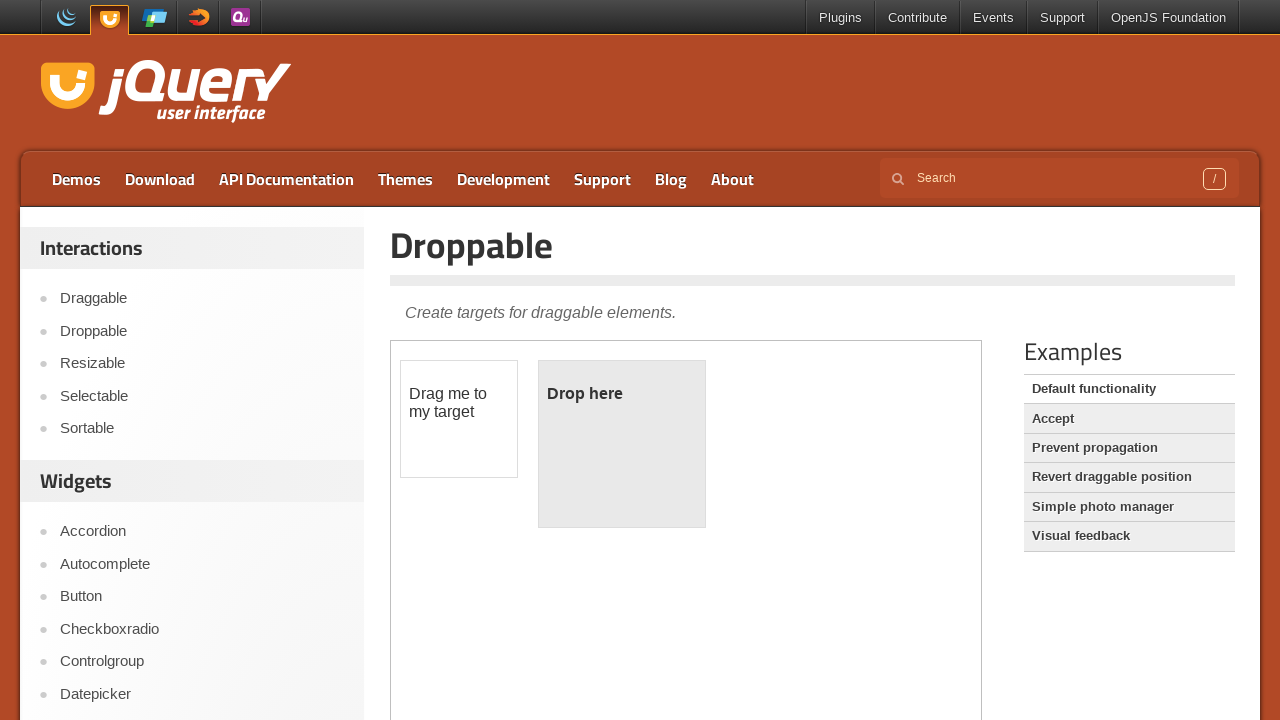

Located the iframe containing the droppable demo
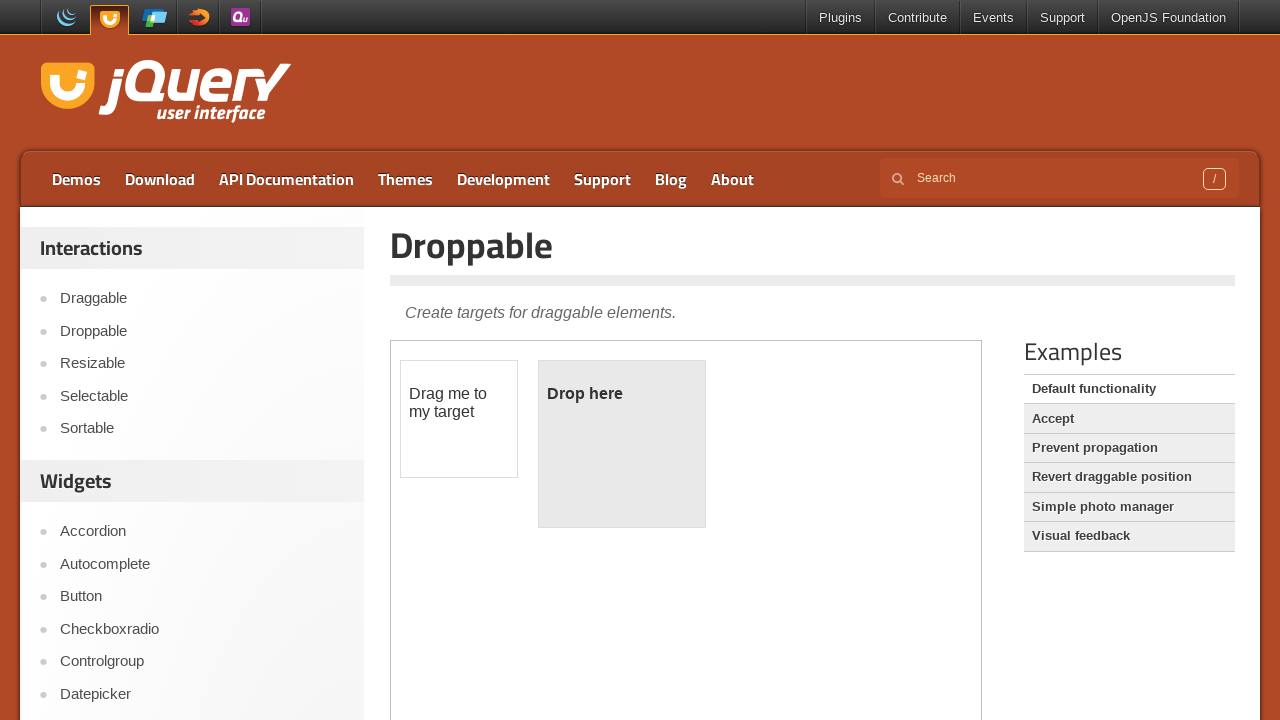

Located the draggable element
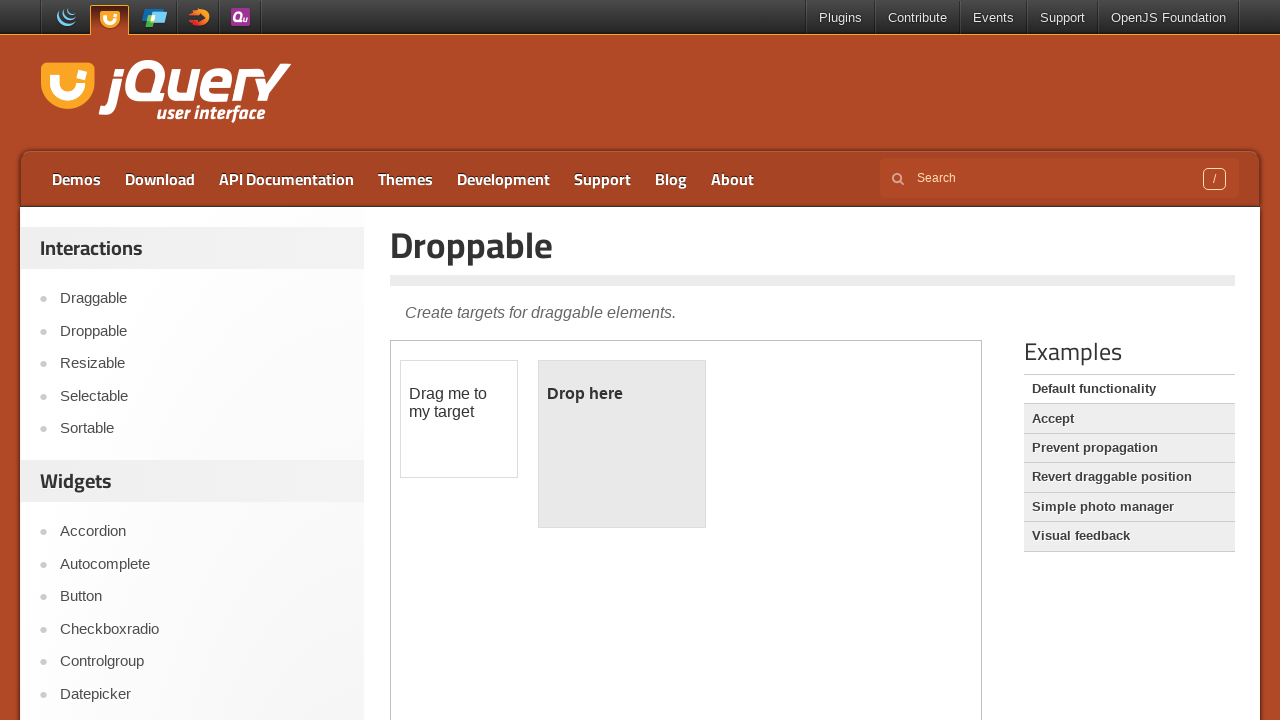

Located the droppable target element
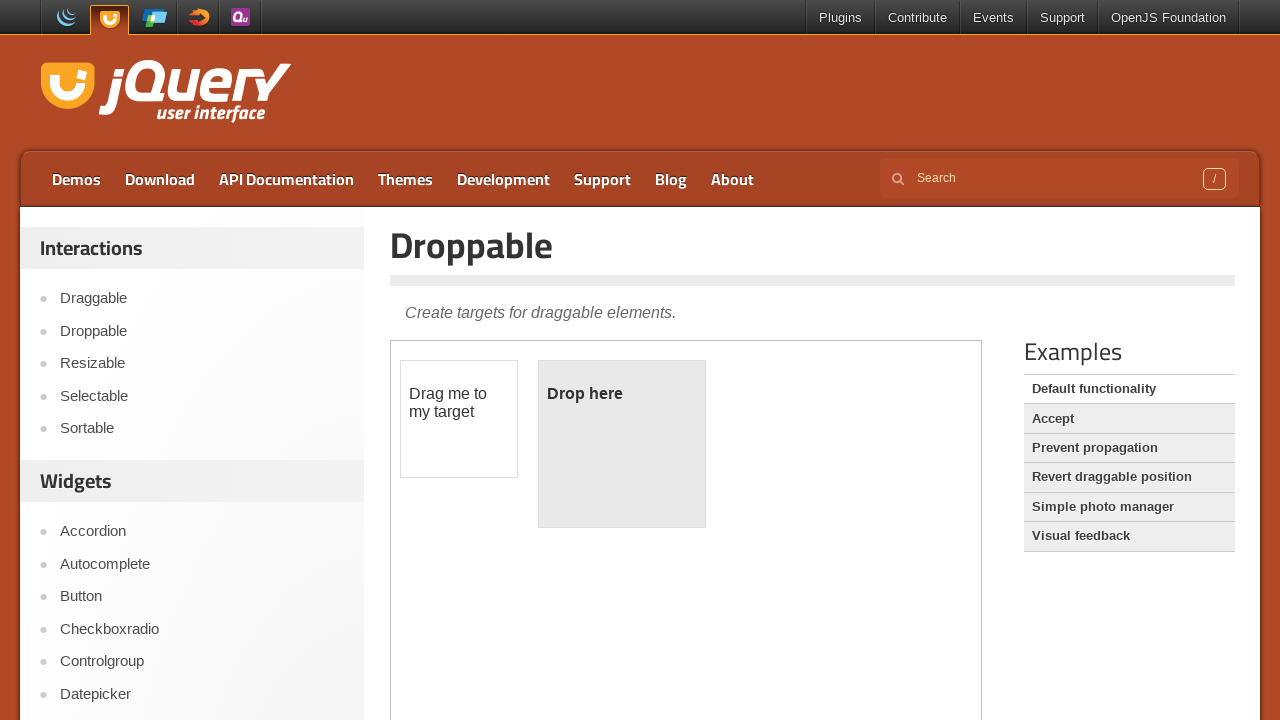

Dragged the draggable element and dropped it onto the droppable target at (622, 444)
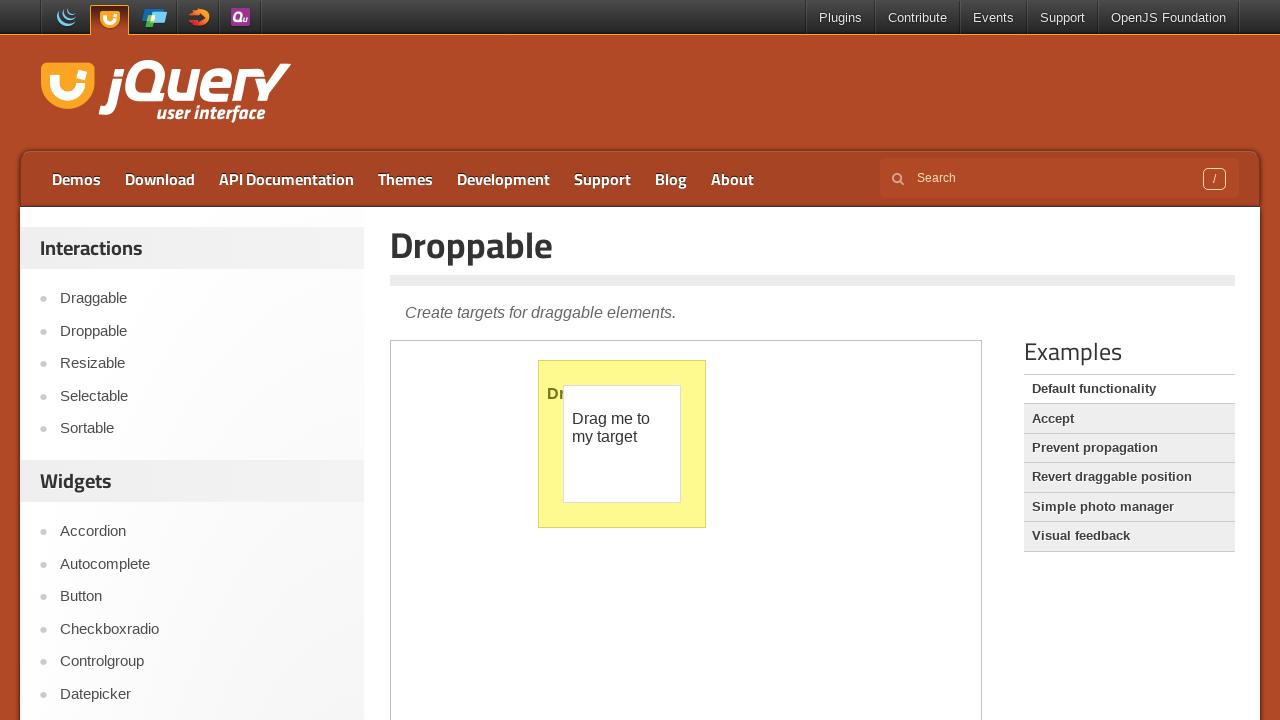

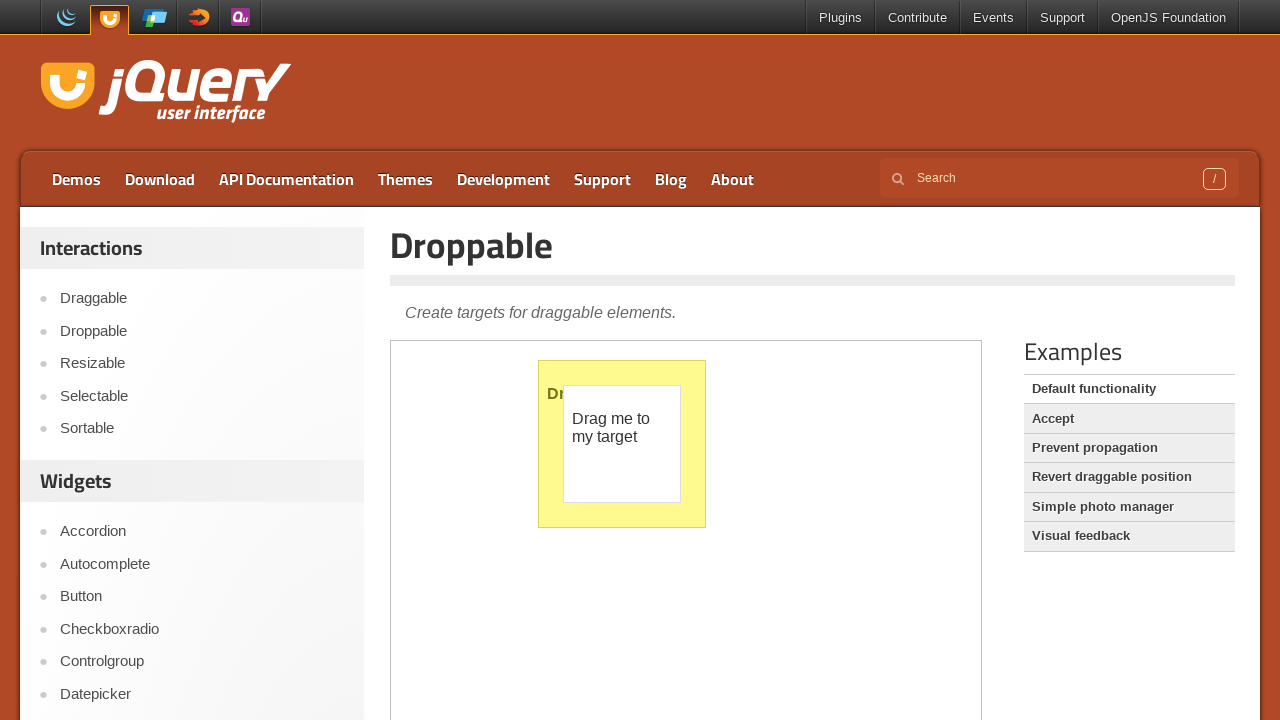